Tests drag and drop functionality by dragging a source element onto a target drop zone within an iframe

Starting URL: https://jqueryui.com/droppable/

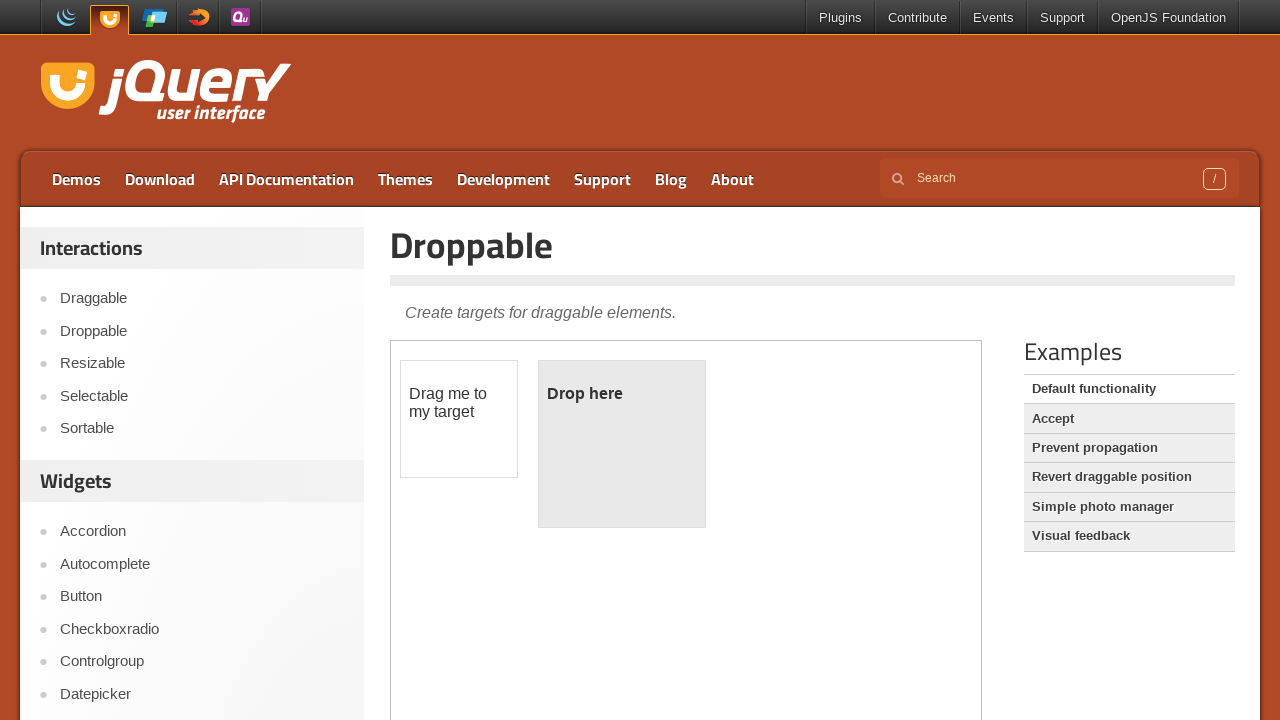

Located iframe containing drag and drop elements
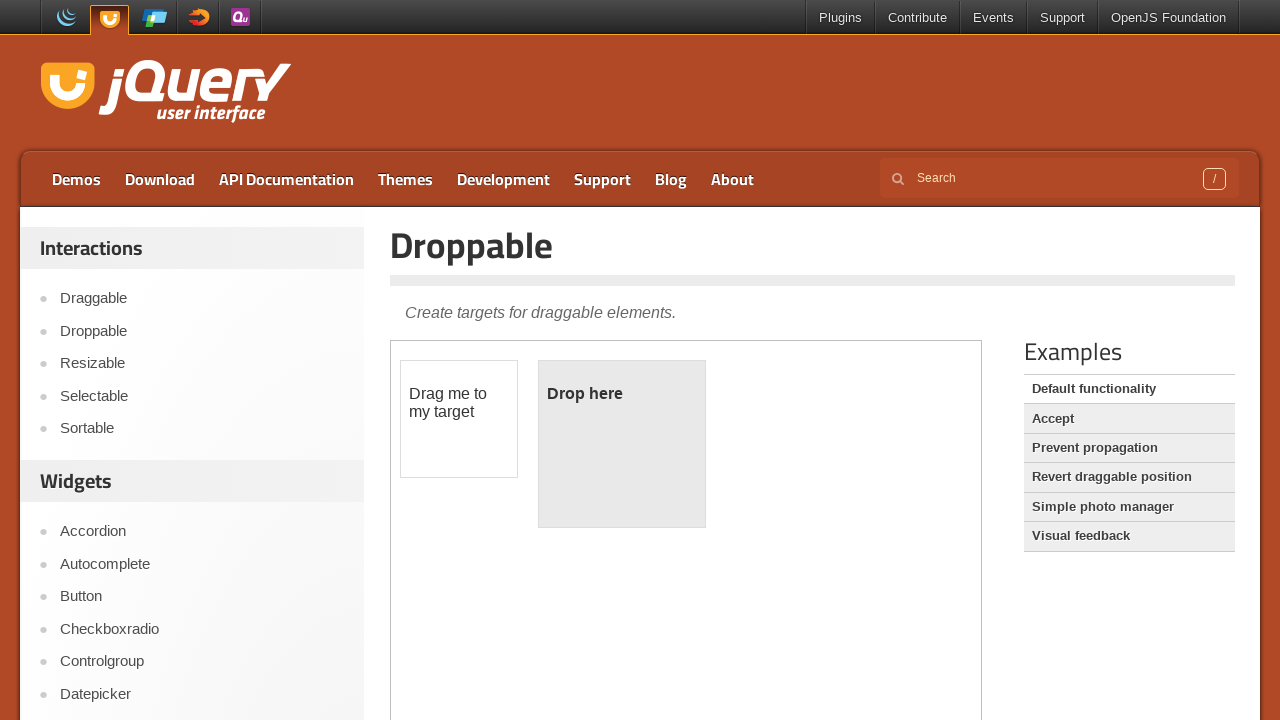

Located draggable source element
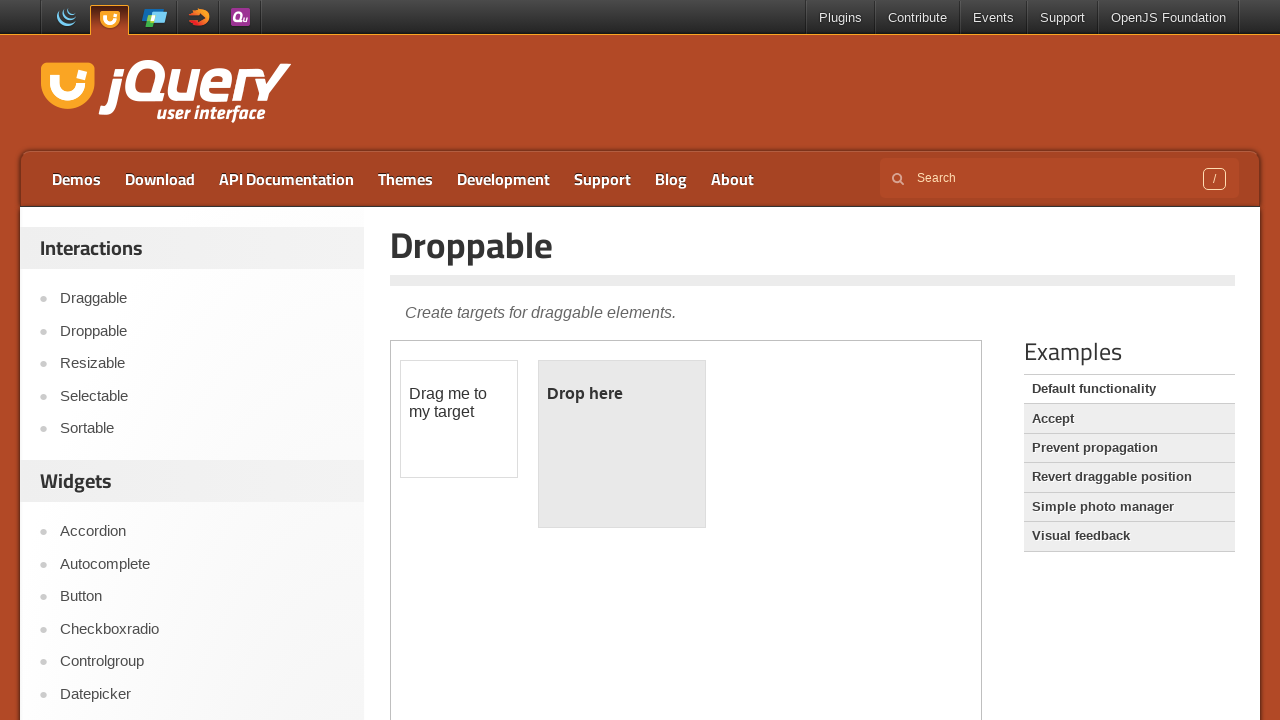

Located droppable target element
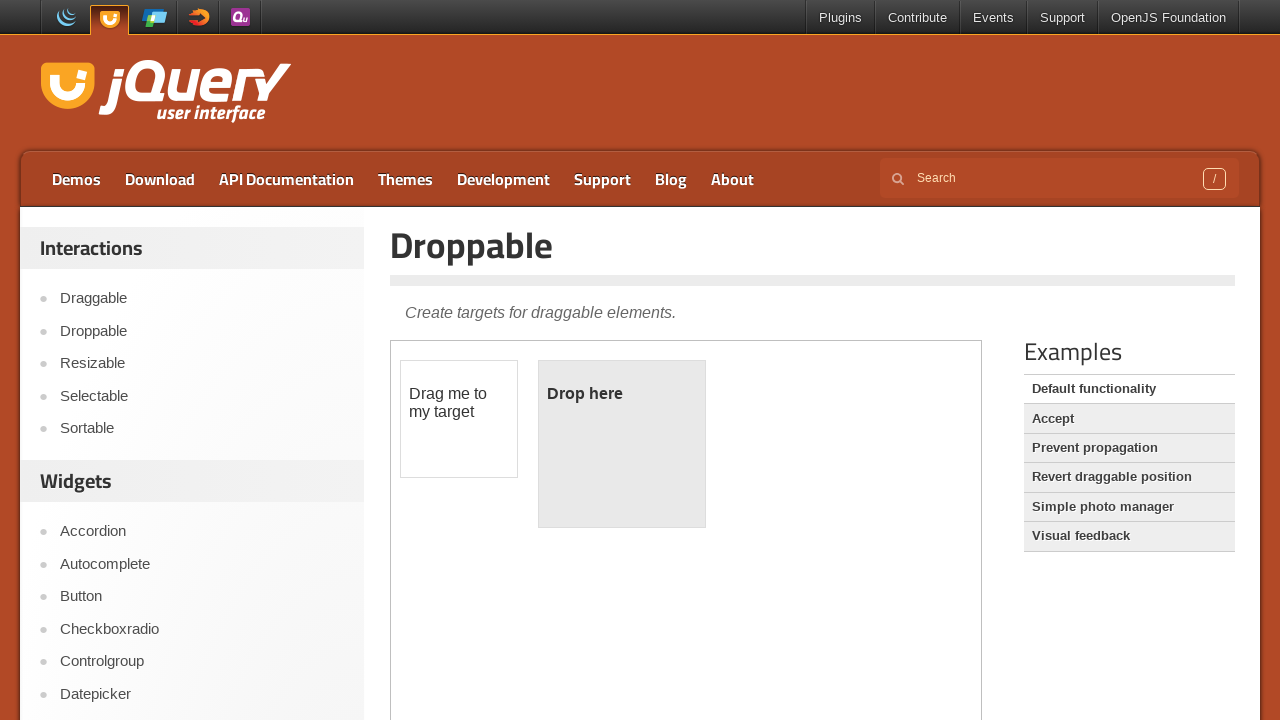

Dragged source element onto target drop zone at (622, 444)
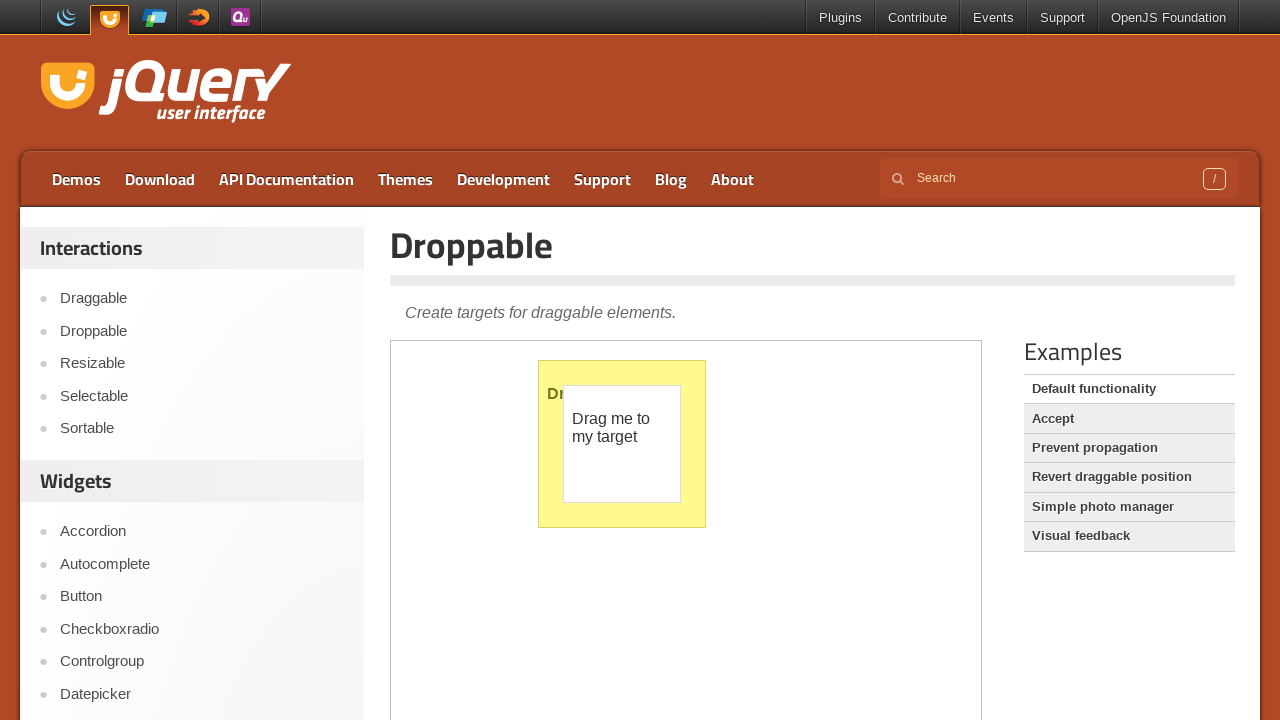

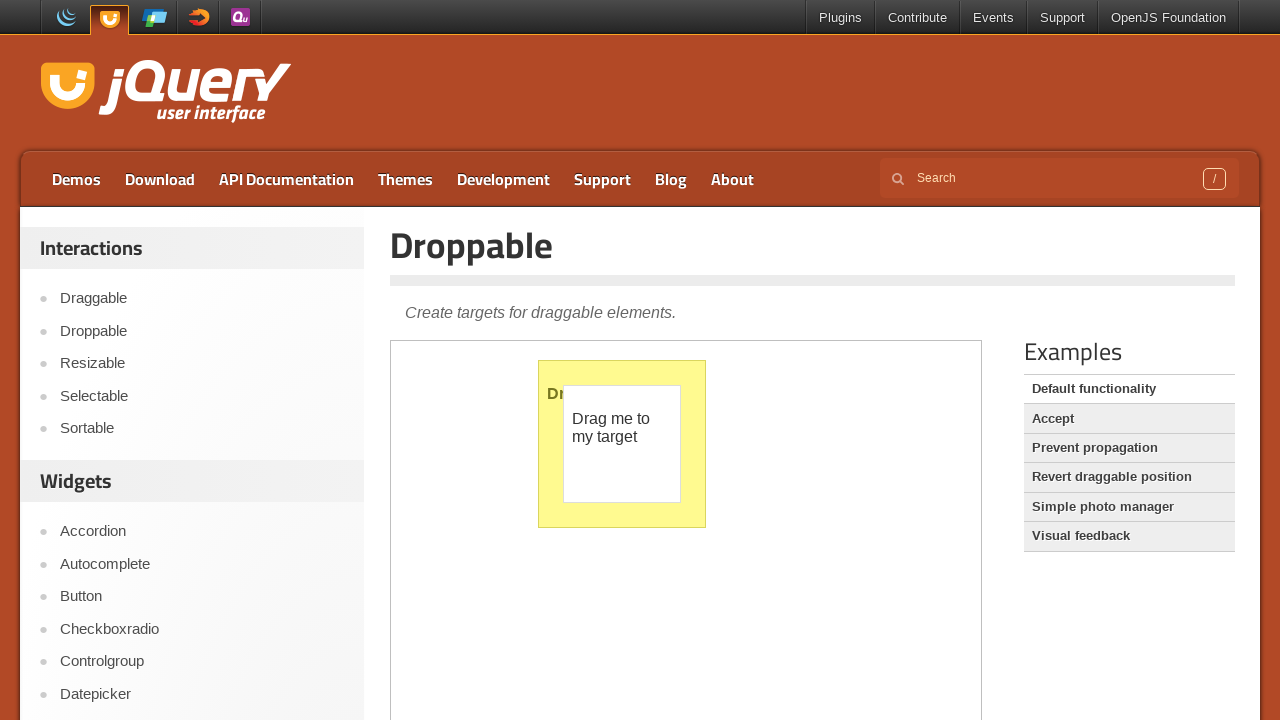